Tests clicking the information alert button and verifying the alert message text

Starting URL: https://demoqa.com/alerts

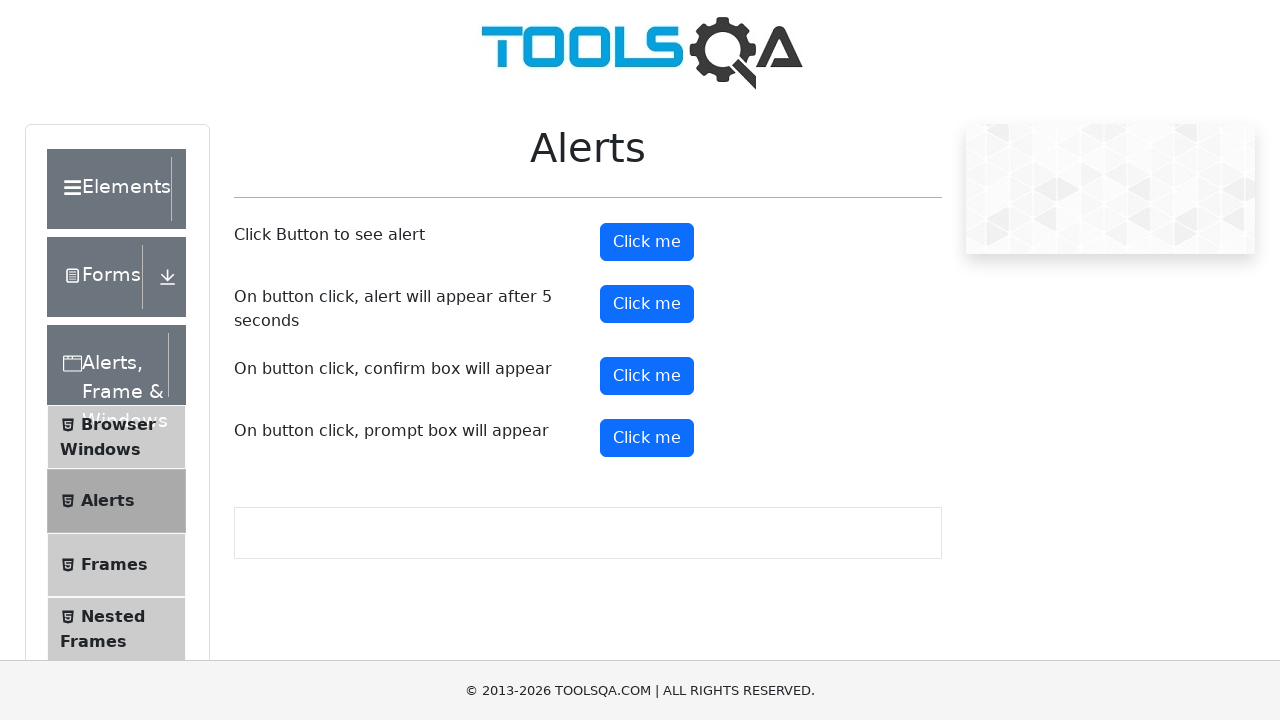

Set up dialog handler to capture alert messages
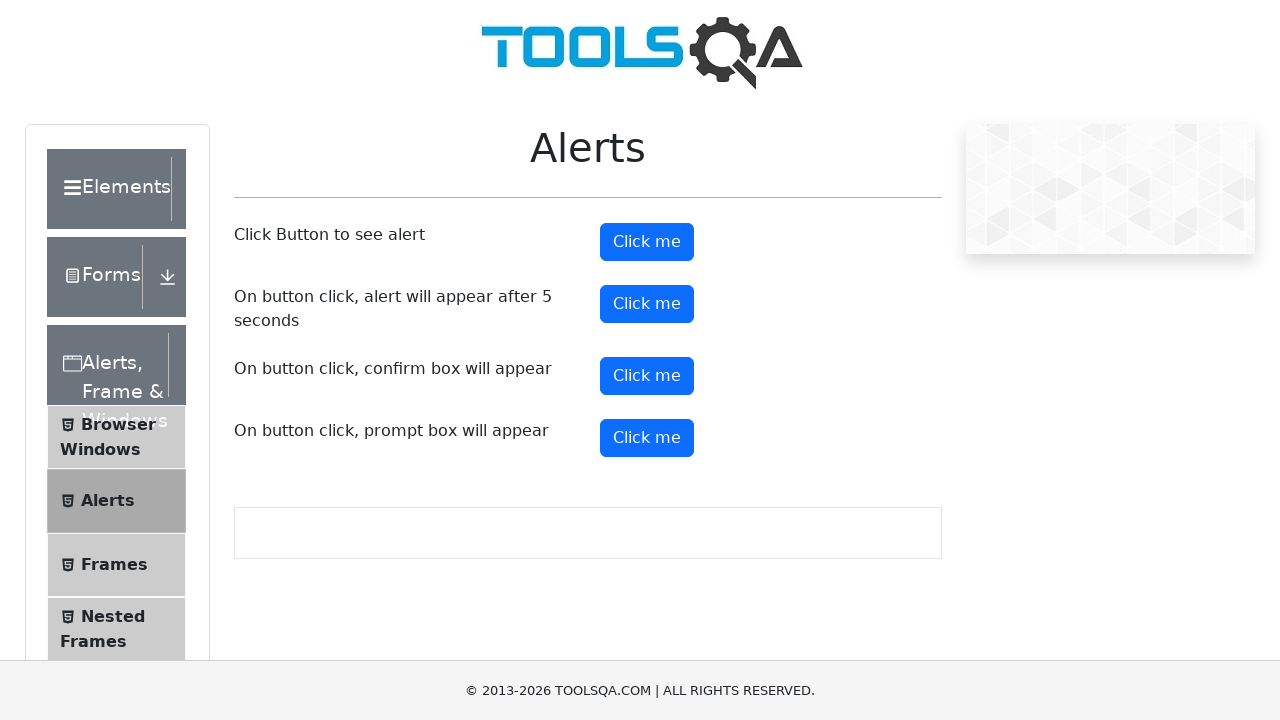

Clicked the information alert button at (647, 242) on #alertButton
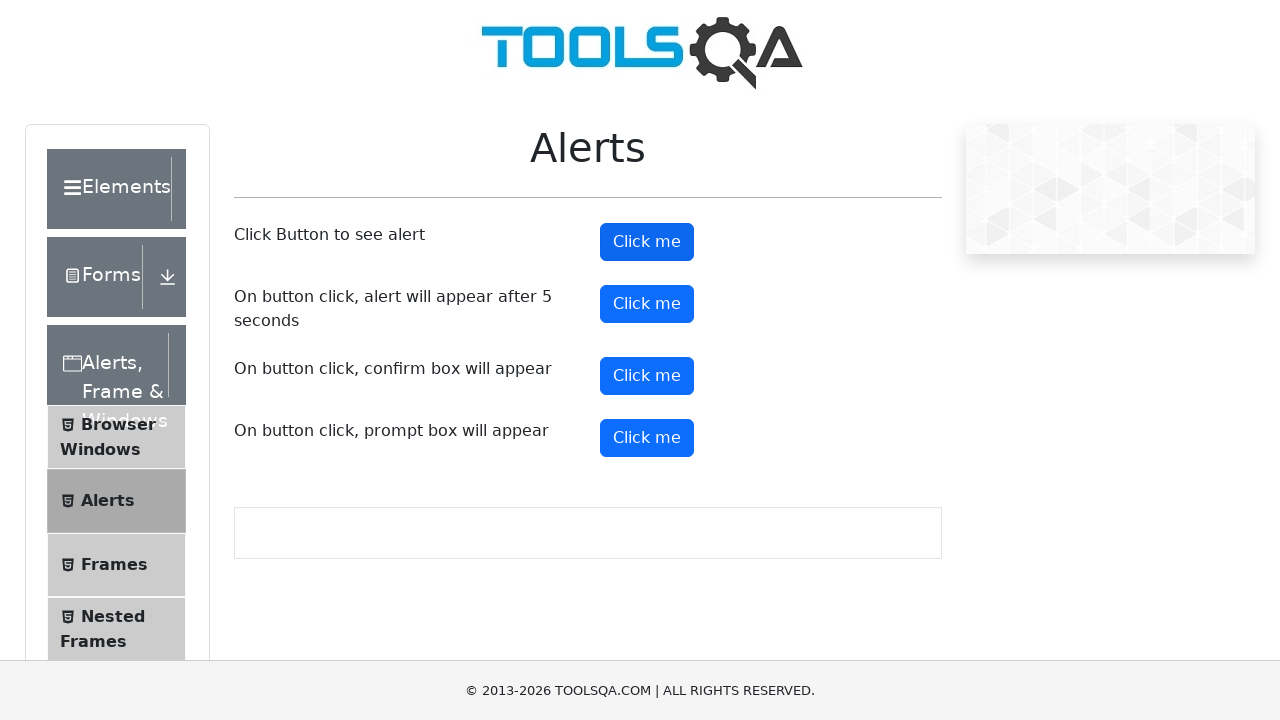

Verified alert message text is 'You clicked a button'
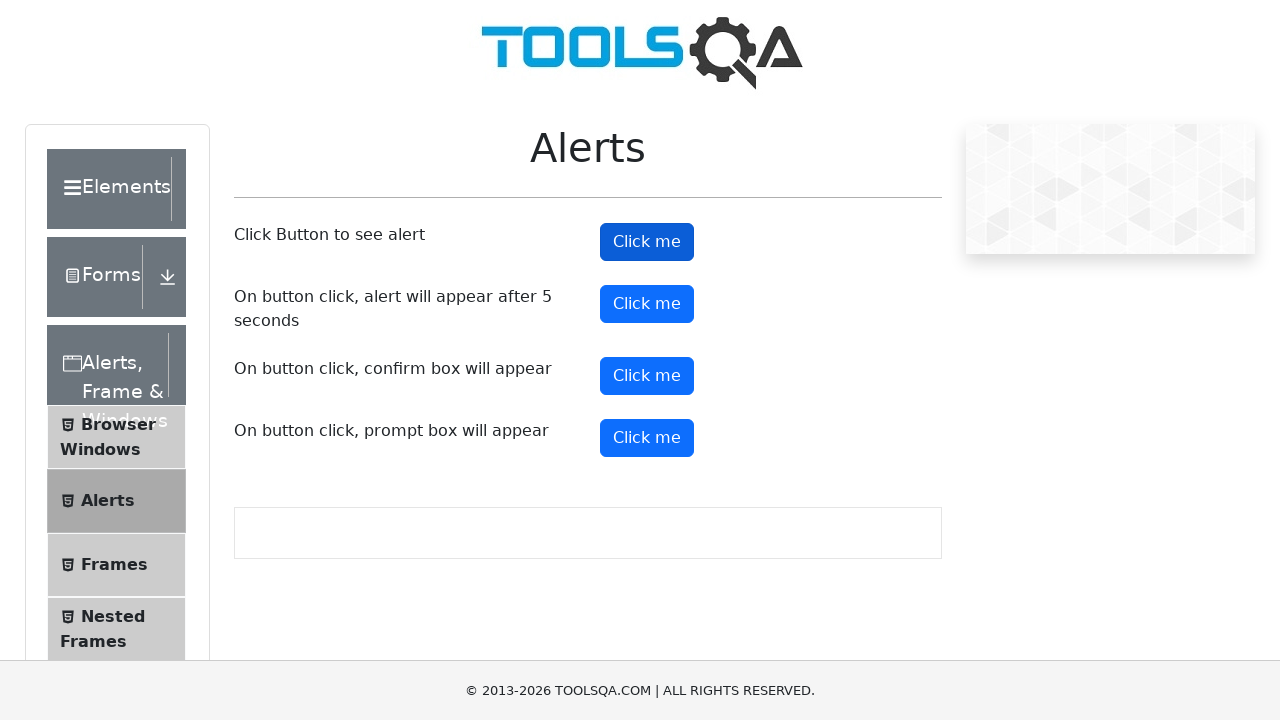

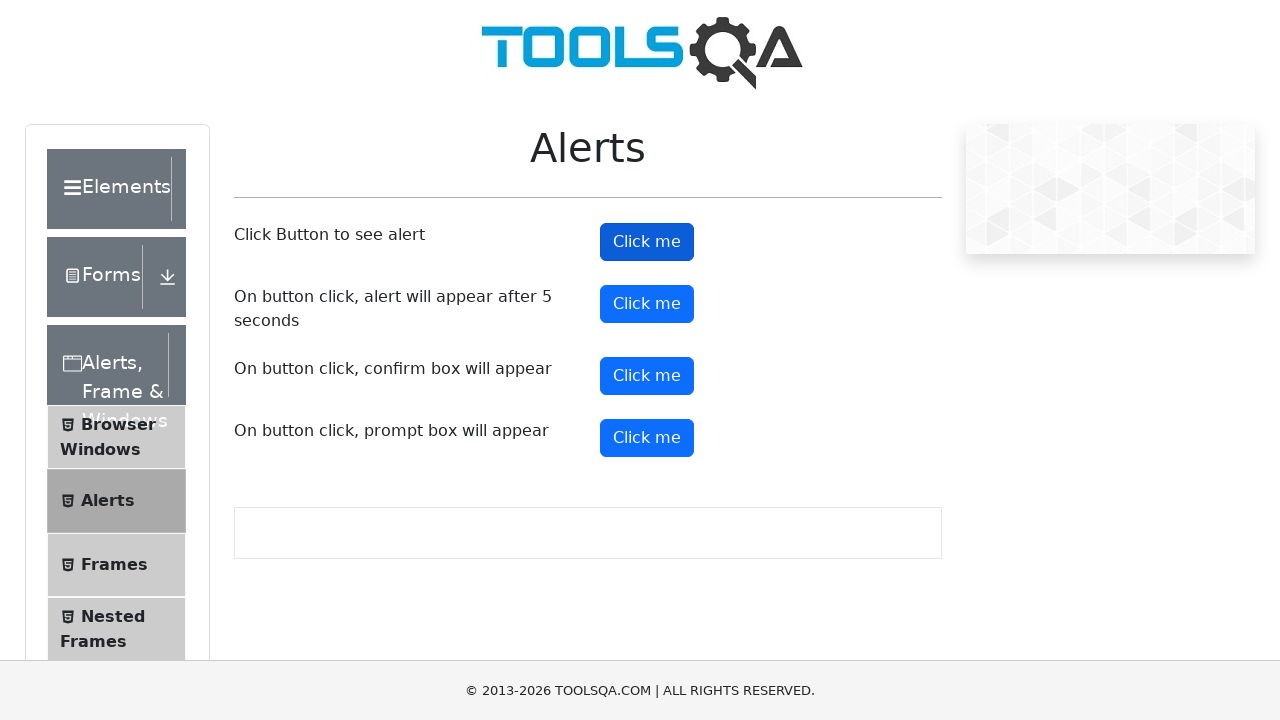